Tests various checkbox interactions including basic checkboxes, tri-state checkboxes, toggle switches, and multi-select checkboxes on a demo page

Starting URL: https://leafground.com/checkbox.xhtml

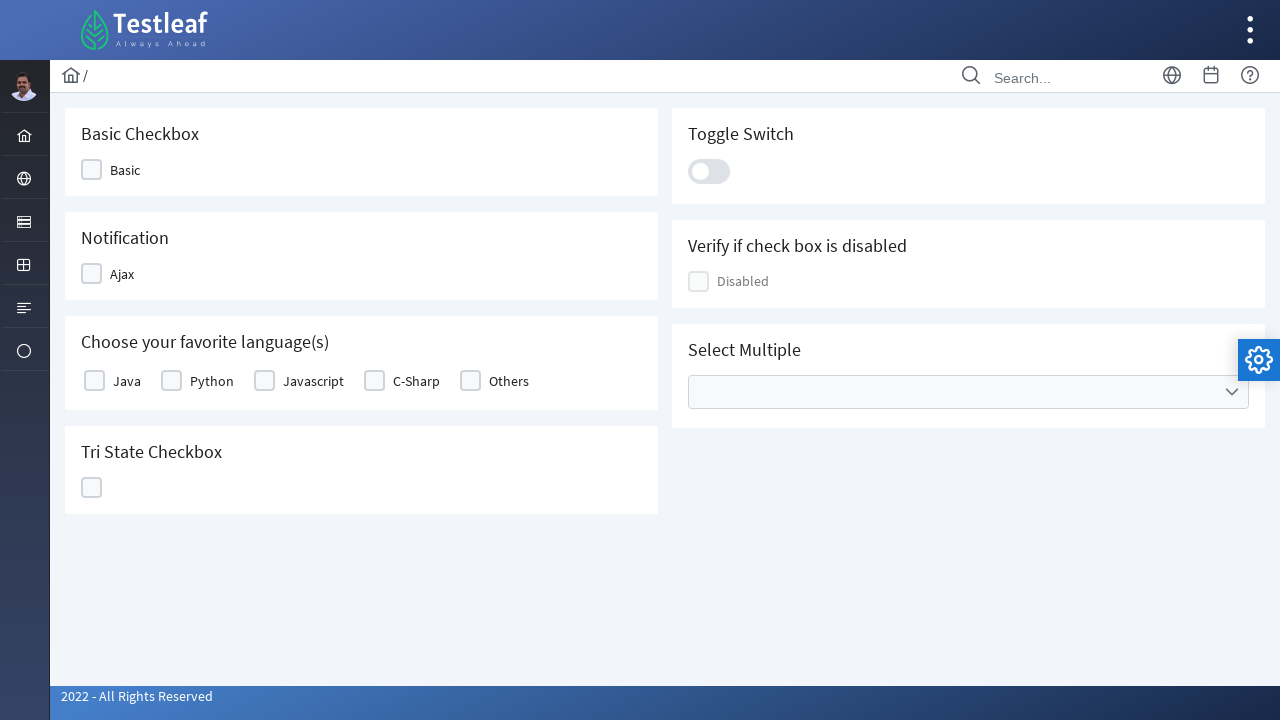

Clicked first basic checkbox at (92, 170) on xpath=//div[contains(@class,'ui-chkbox-box ui-widget')]
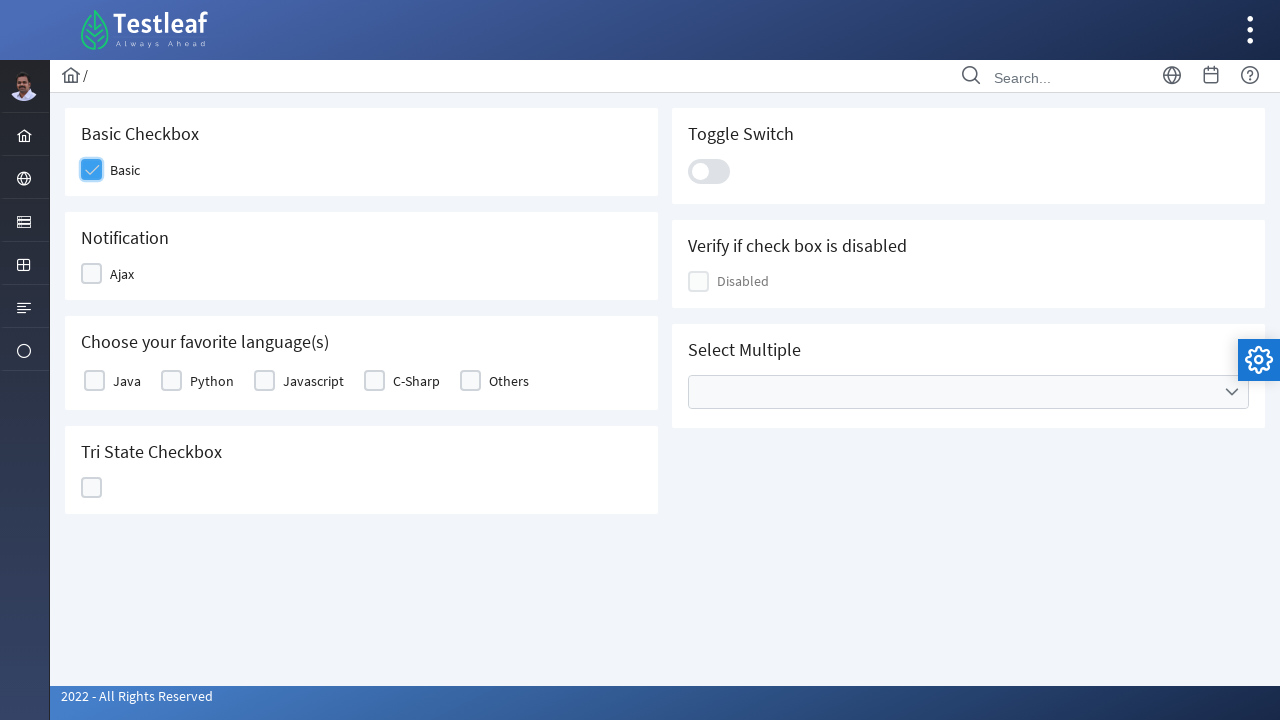

Clicked second checkbox (Ajax checkbox) at (92, 274) on (//div[contains(@class,'ui-chkbox-box ui-widget')])[2]
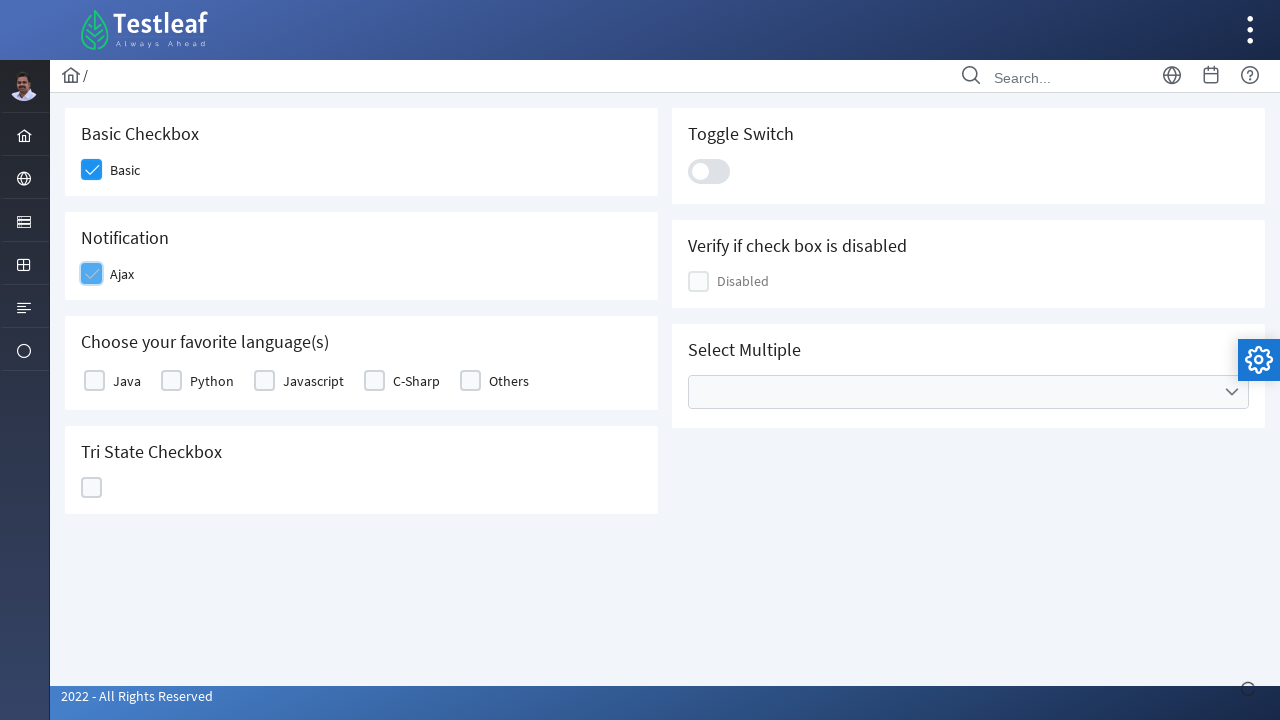

Notification appeared after clicking Ajax checkbox
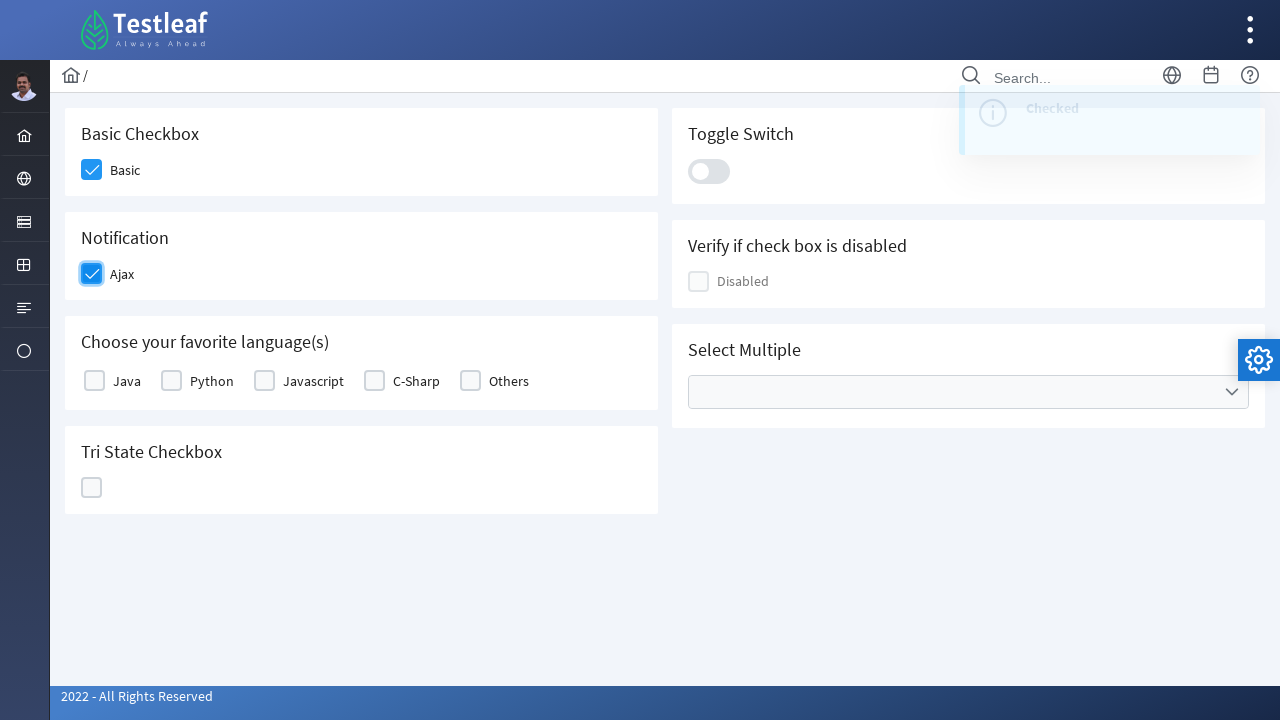

Clicked third checkbox (favorite language checkbox) at (94, 381) on (//div[contains(@class,'ui-chkbox-box ui-widget')])[3]
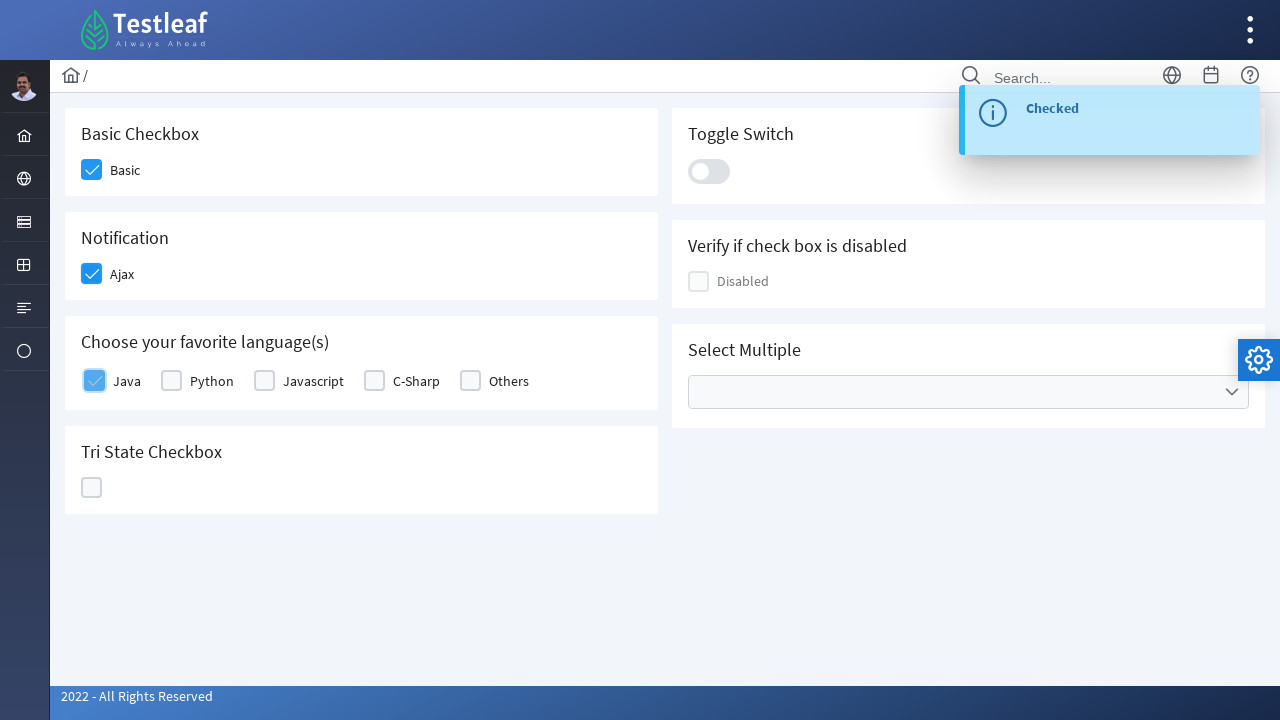

Clicked tri-state checkbox at (92, 488) on (//div[@id='j_idt87:ajaxTriState']//div)[2]
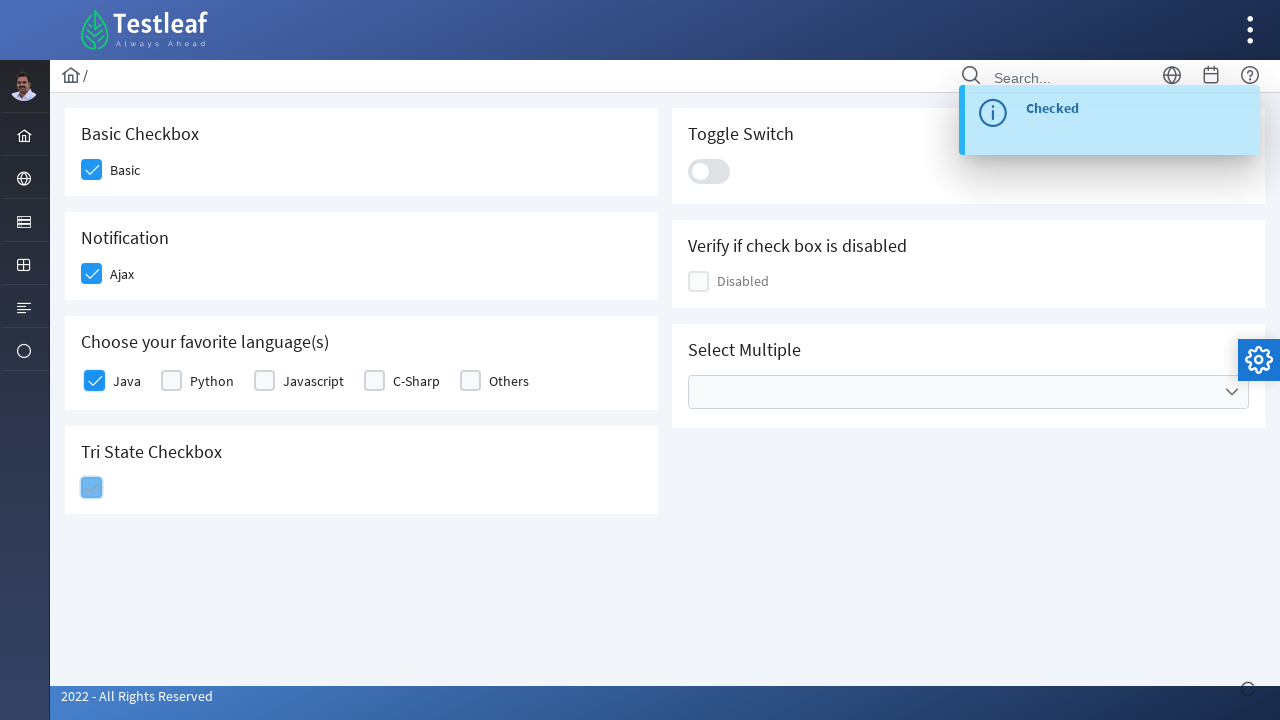

Tri-state checkbox state changed to 1
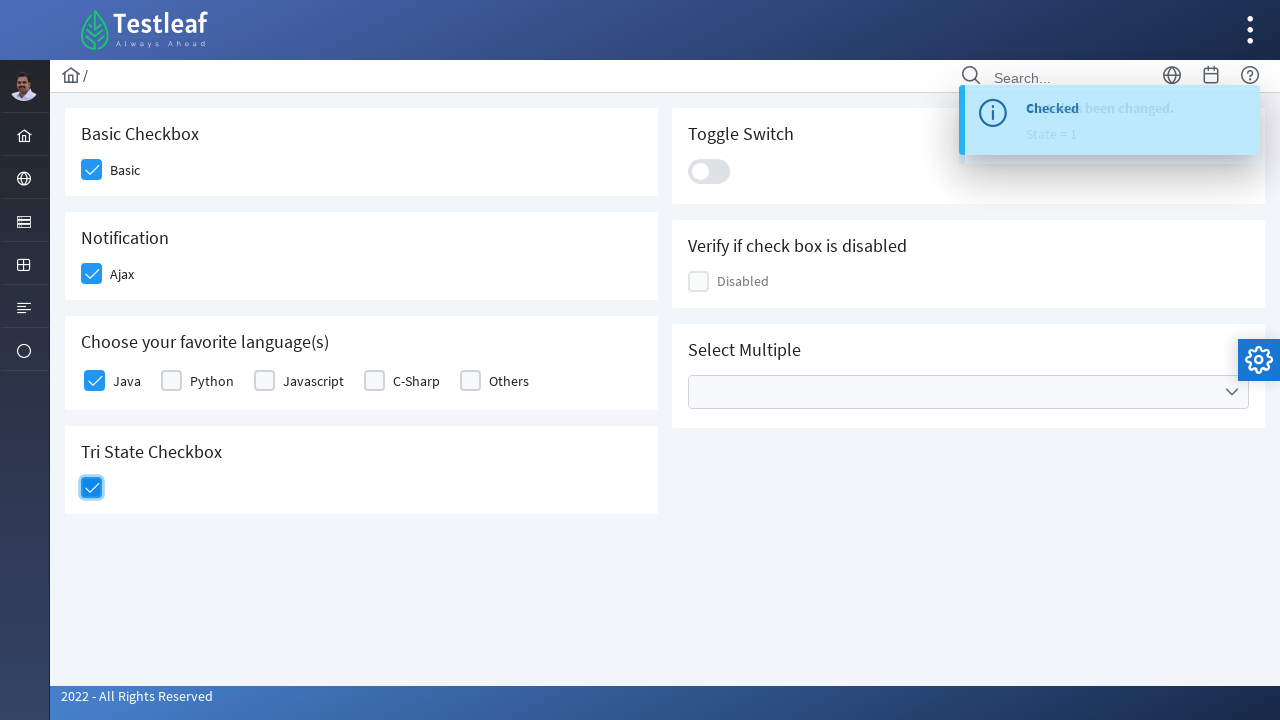

Clicked toggle switch at (709, 171) on .ui-toggleswitch-slider
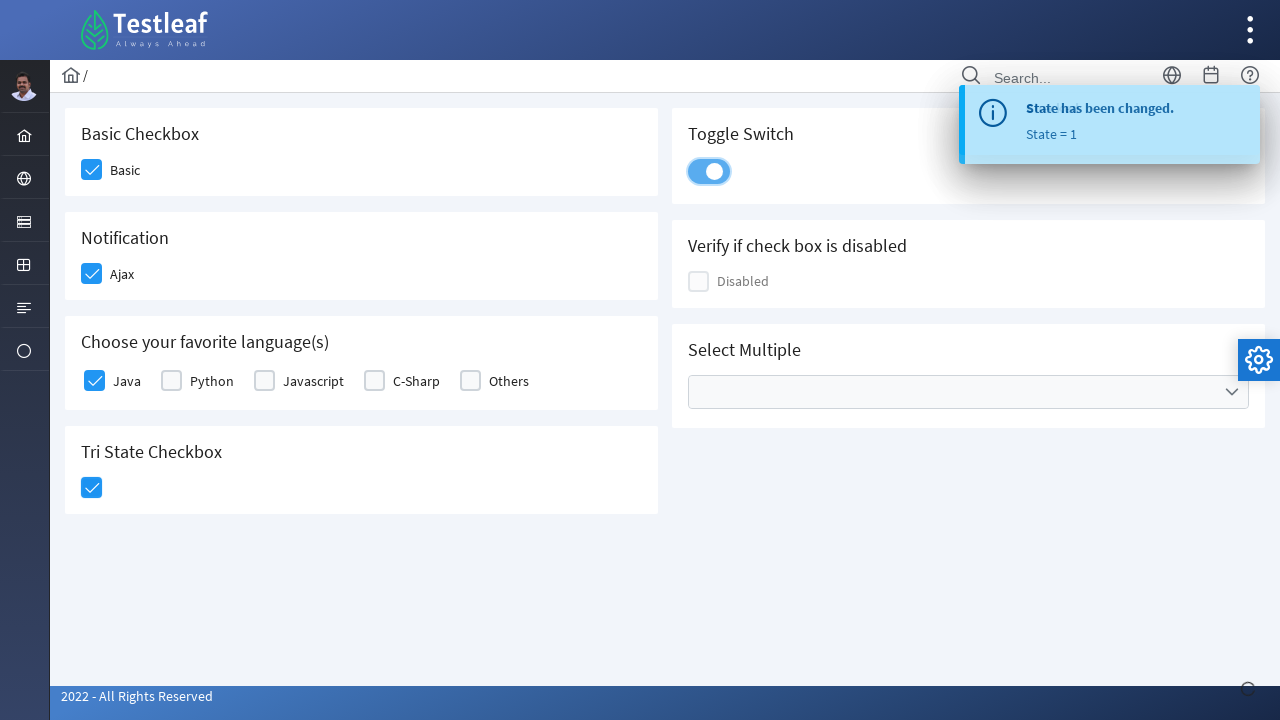

Notification appeared after toggling switch
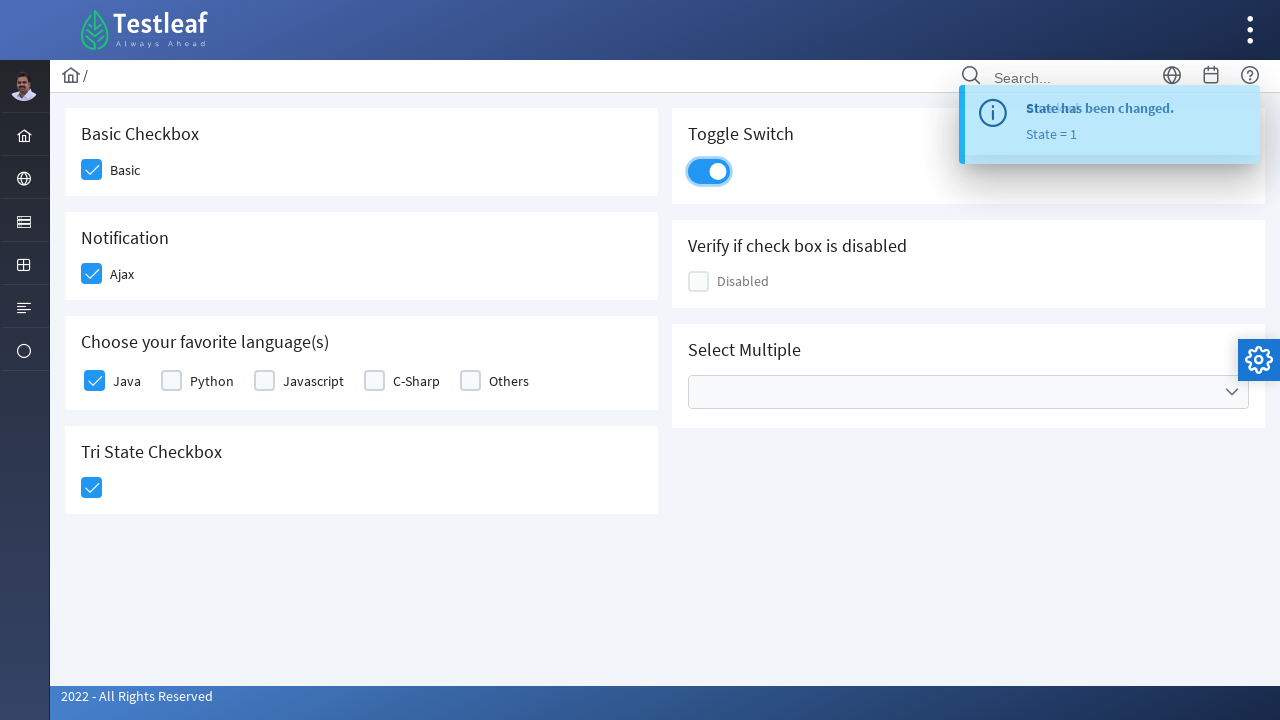

Clicked multi-select checkbox menu at (968, 392) on xpath=//ul[contains(@class,'ui-selectcheckboxmenu-multiple-container ui-widget')
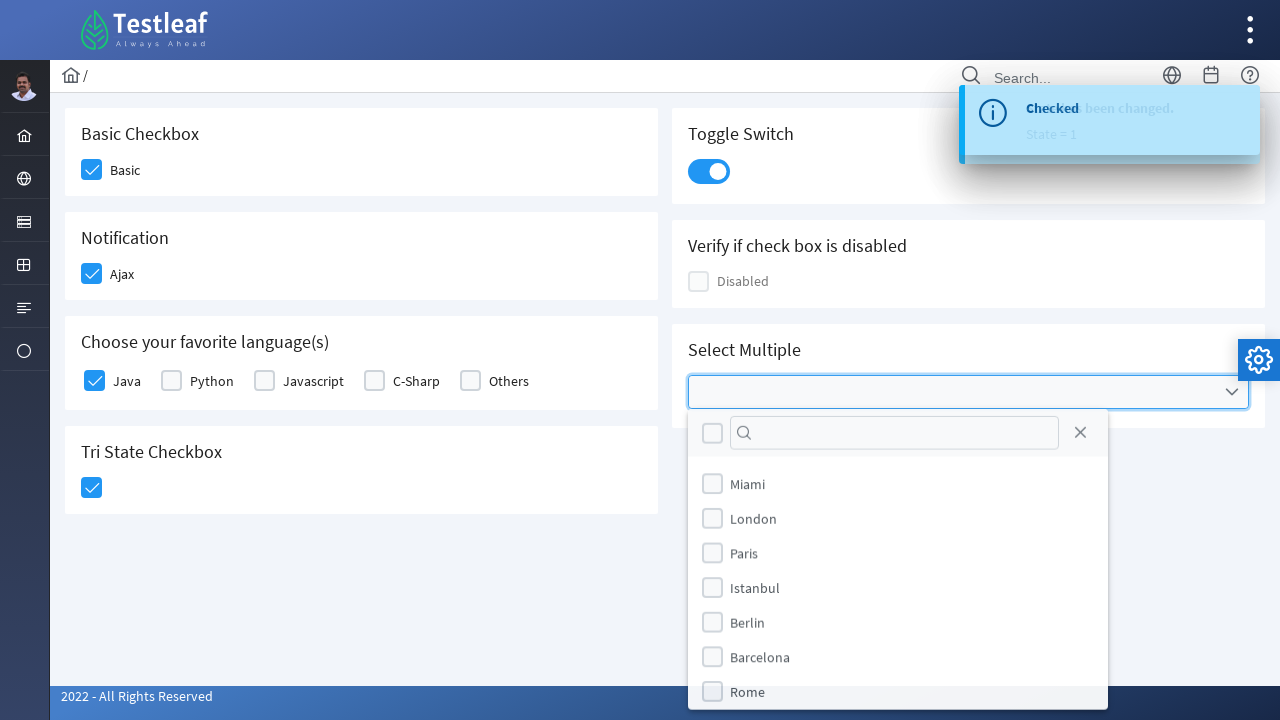

Selected first option in multi-select dropdown at (712, 484) on xpath=//div[@id='j_idt87:multiple_panel']/div[2]/ul[1]/li[1]/div[1]/div[2]
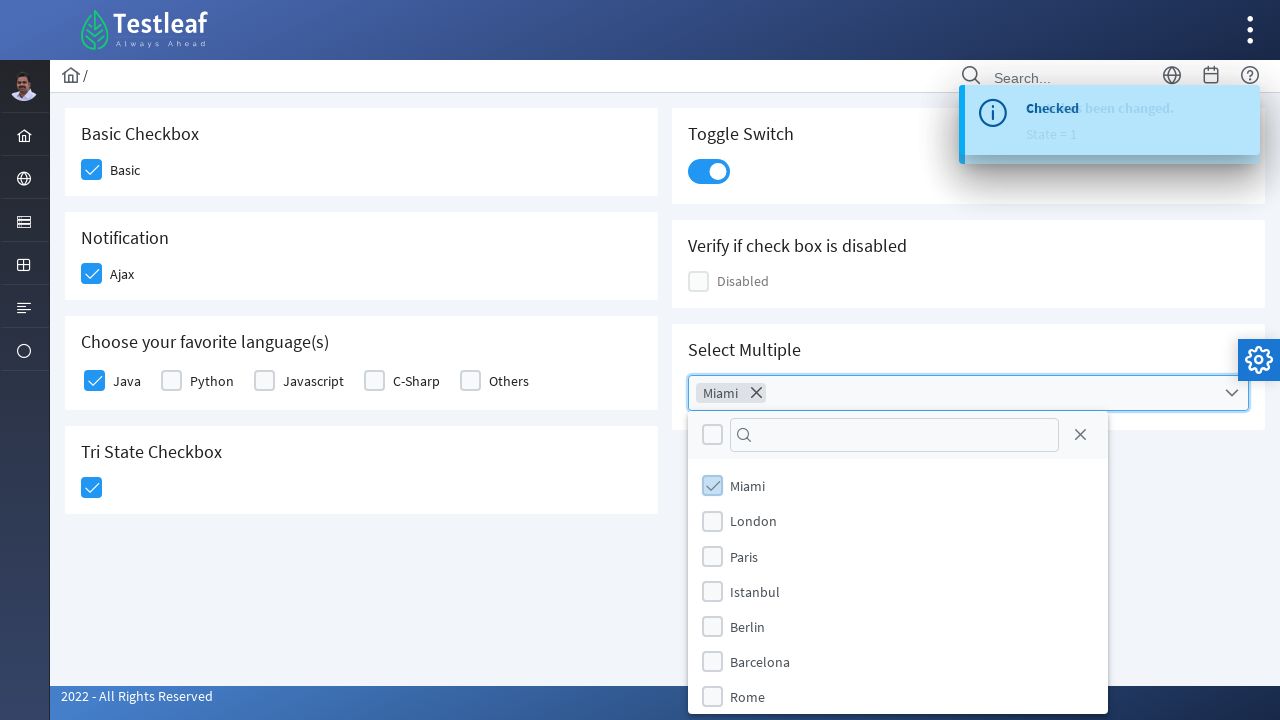

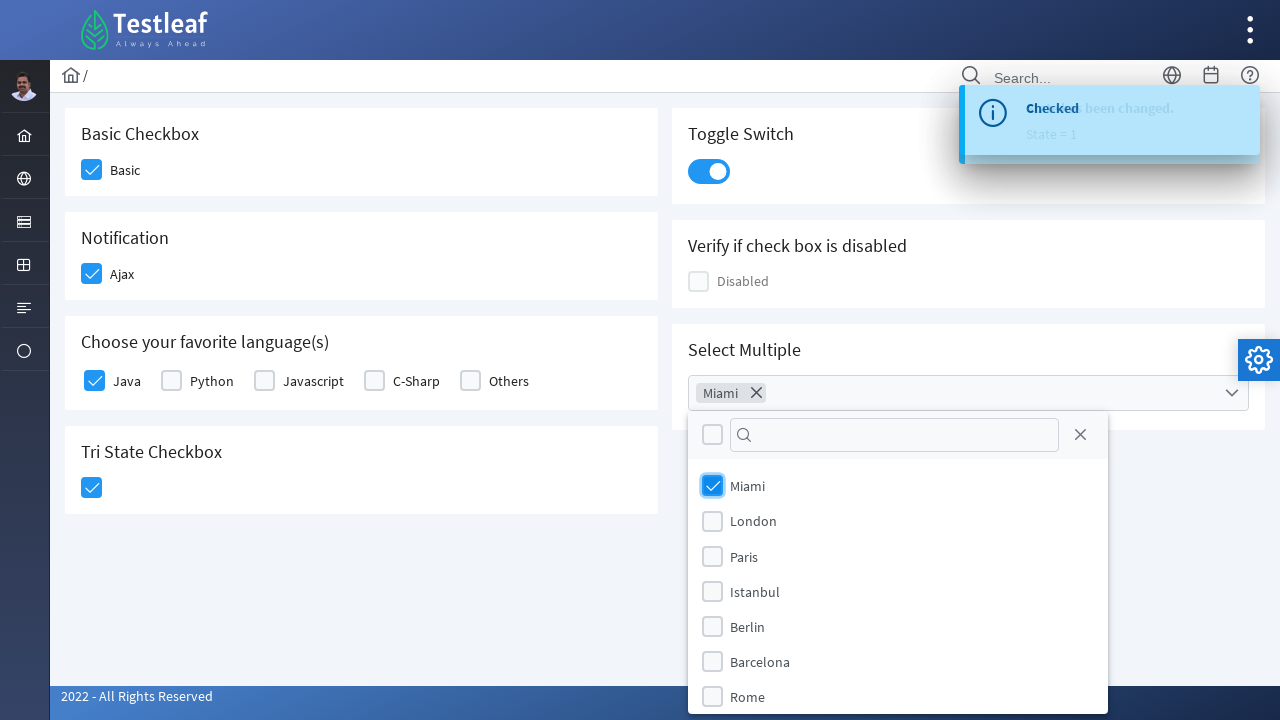